Tests dynamic controls page by clicking Remove button to remove a checkbox, waiting for and verifying "It's gone!" message appears, then clicking Add button and verifying "It's back!" message appears using explicit wait.

Starting URL: https://the-internet.herokuapp.com/dynamic_controls

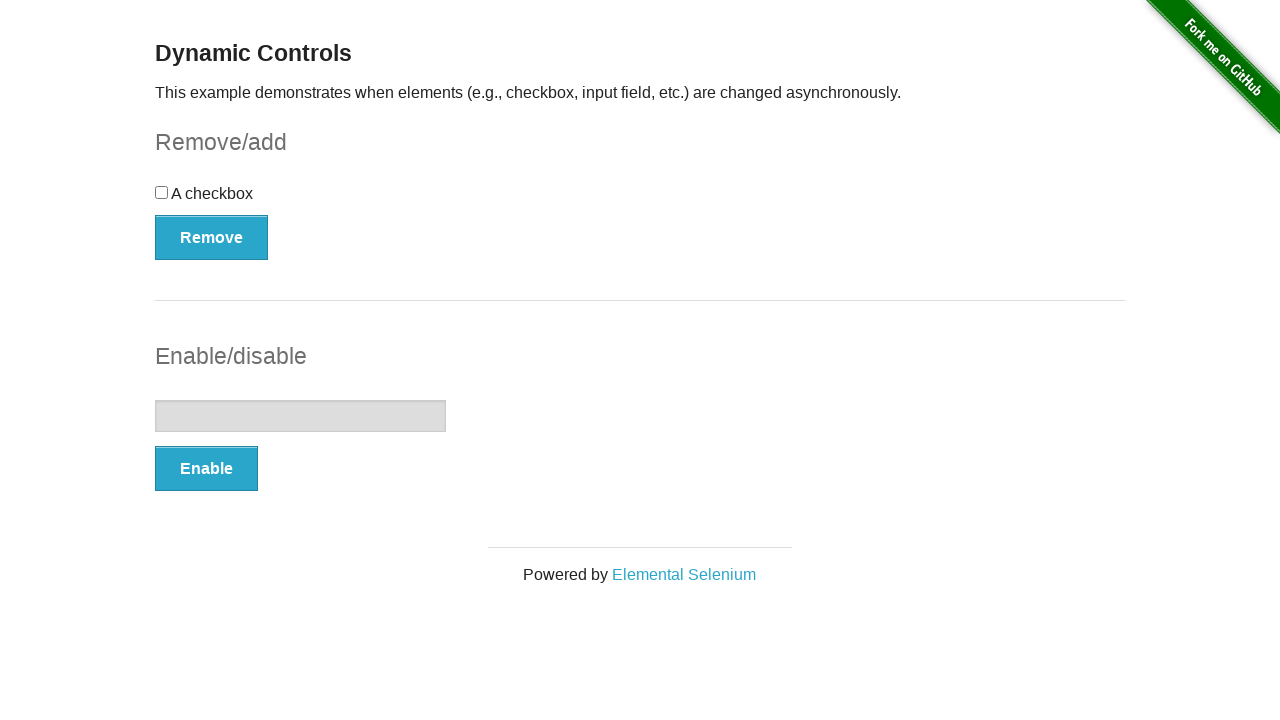

Navigated to dynamic controls page
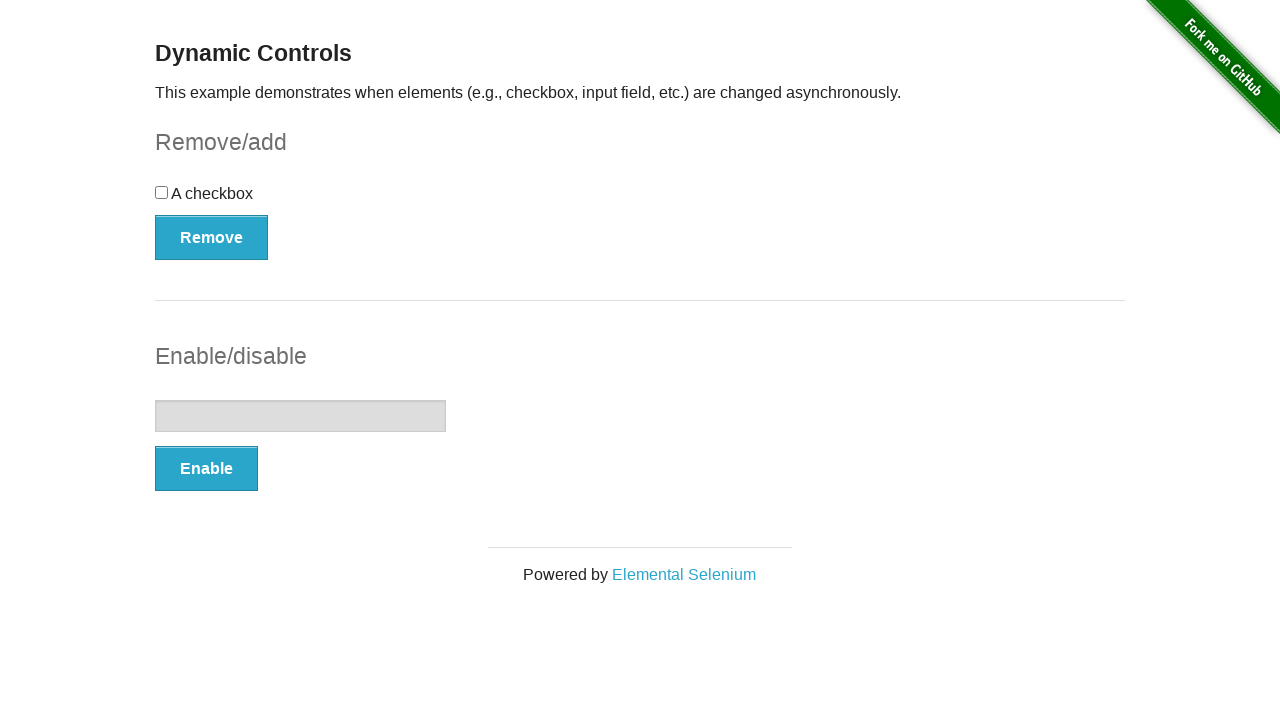

Clicked Remove button to remove checkbox at (212, 237) on xpath=//button[text()='Remove']
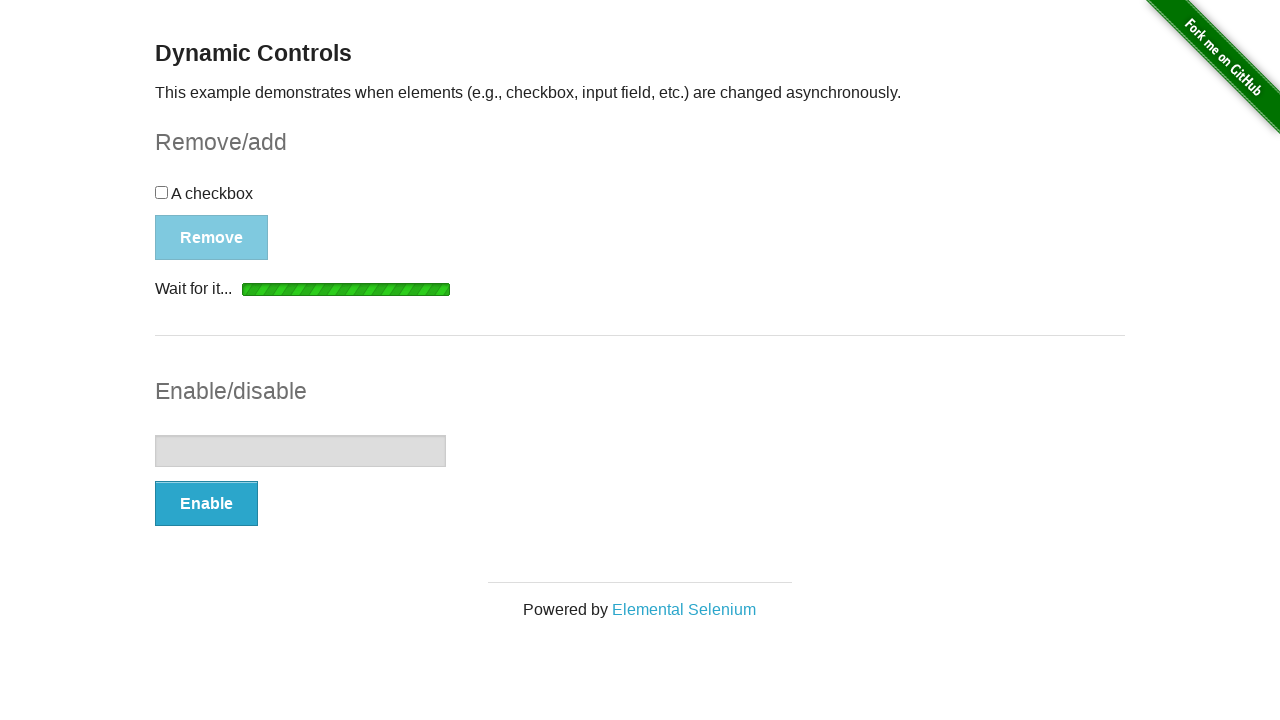

Waited for and found message element after removing checkbox
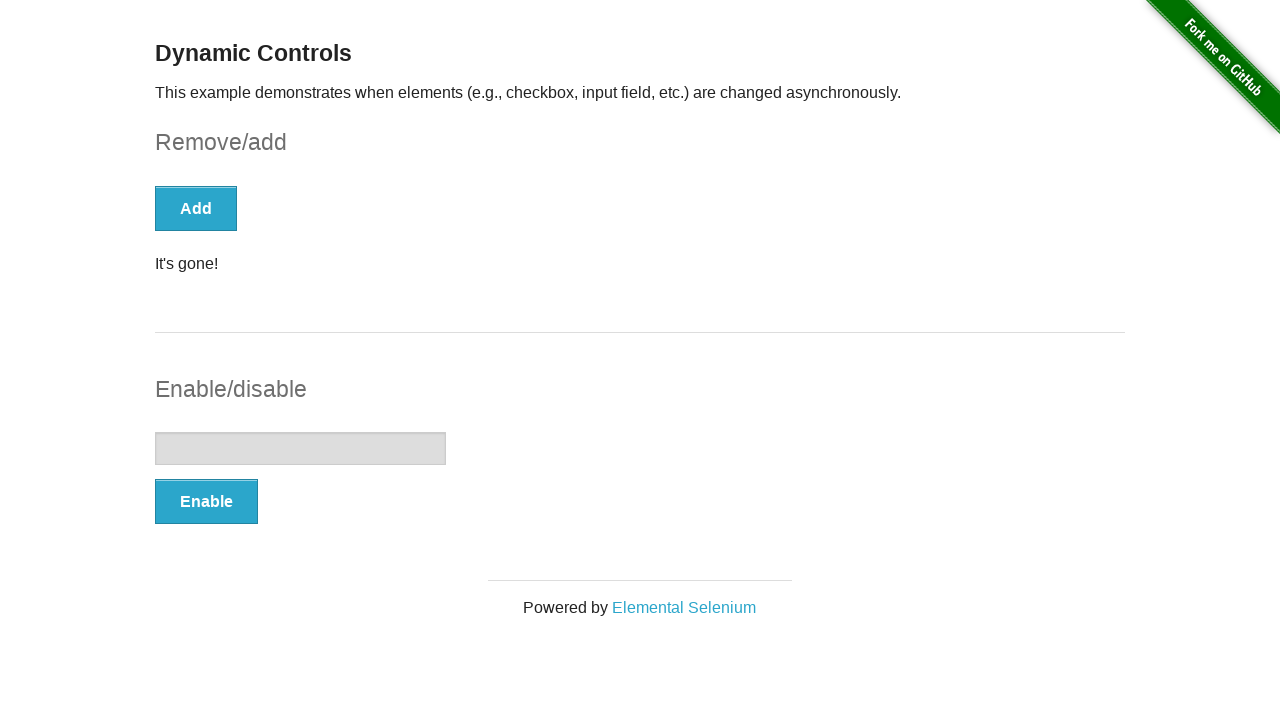

Verified "It's gone!" message is visible
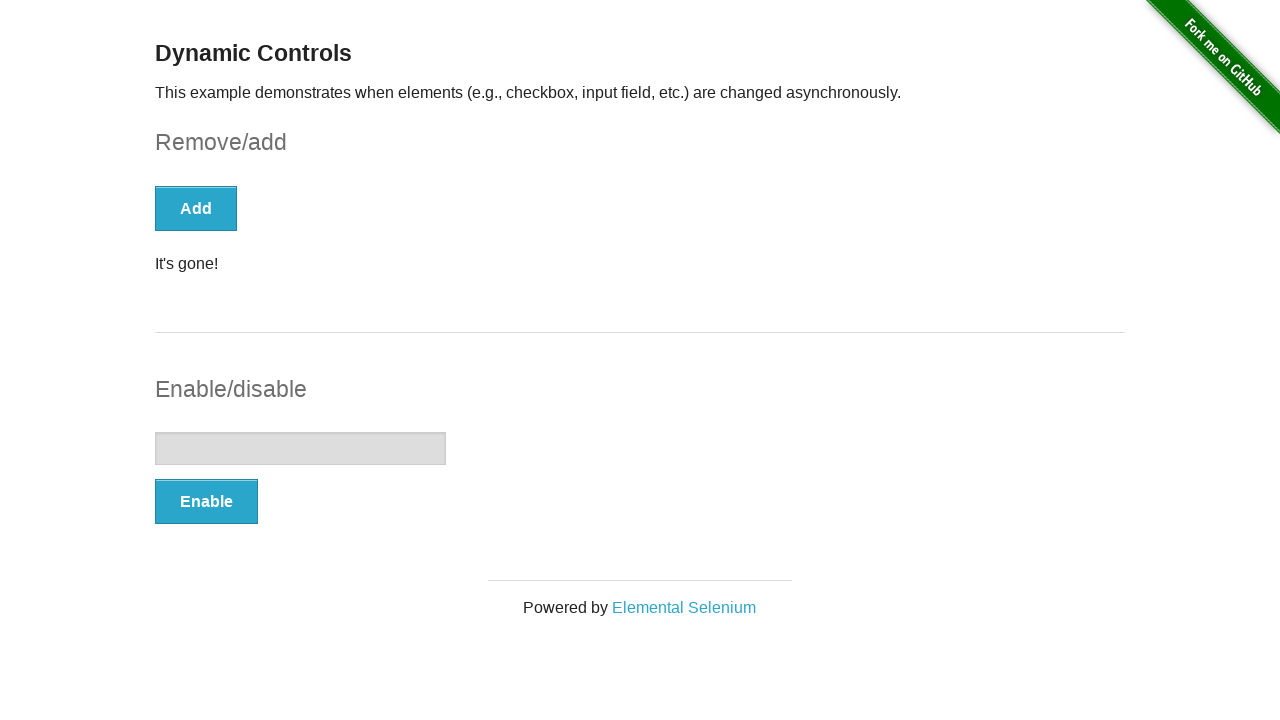

Clicked Add button to restore checkbox at (196, 208) on xpath=//button[text()='Add']
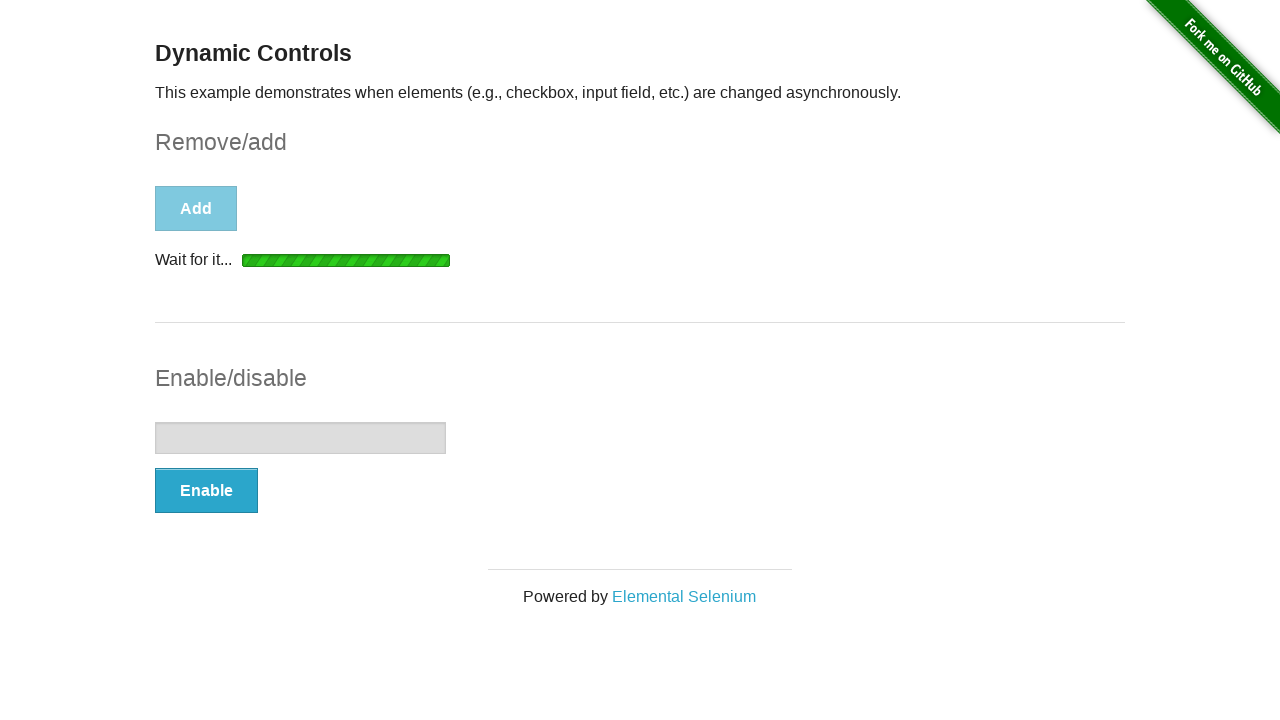

Waited for and found message element after adding checkbox back
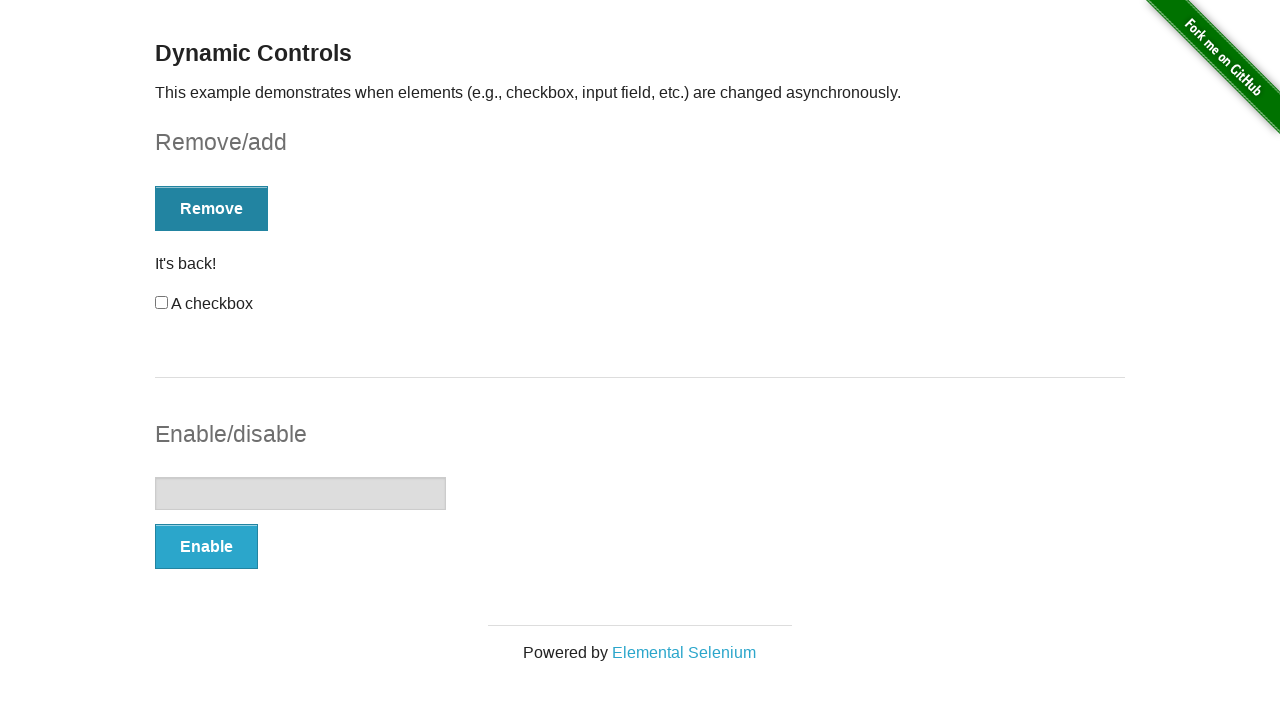

Verified "It's back!" message is visible
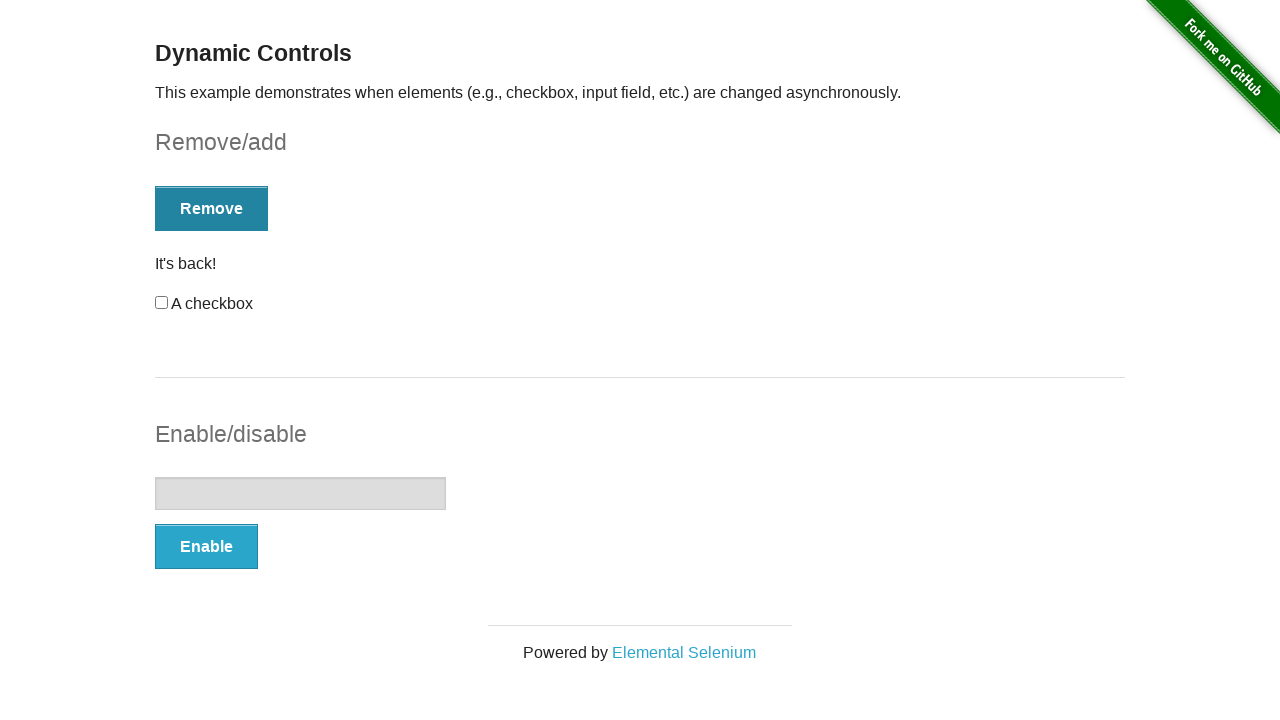

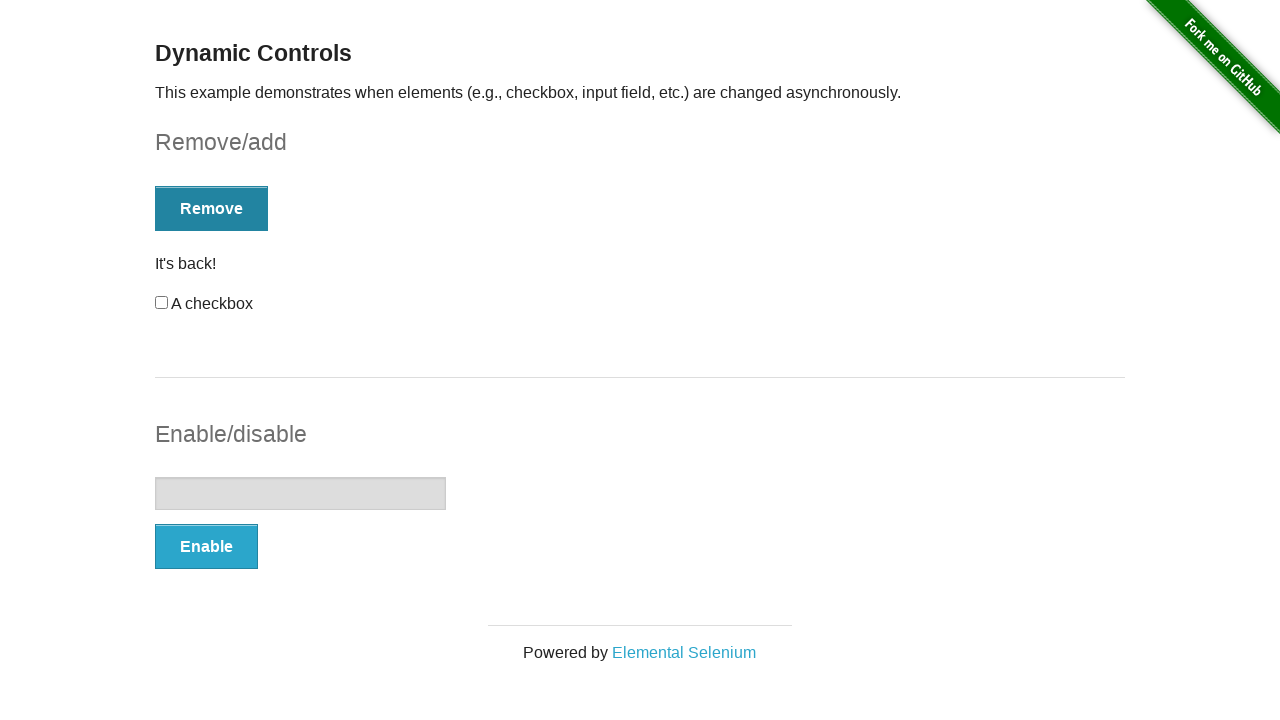